Tests adding specific grocery items (Cucumber, Brocolli, Beetroot) to cart on an e-commerce practice site by iterating through products and clicking Add to Cart buttons for matching items

Starting URL: https://rahulshettyacademy.com/seleniumPractise/

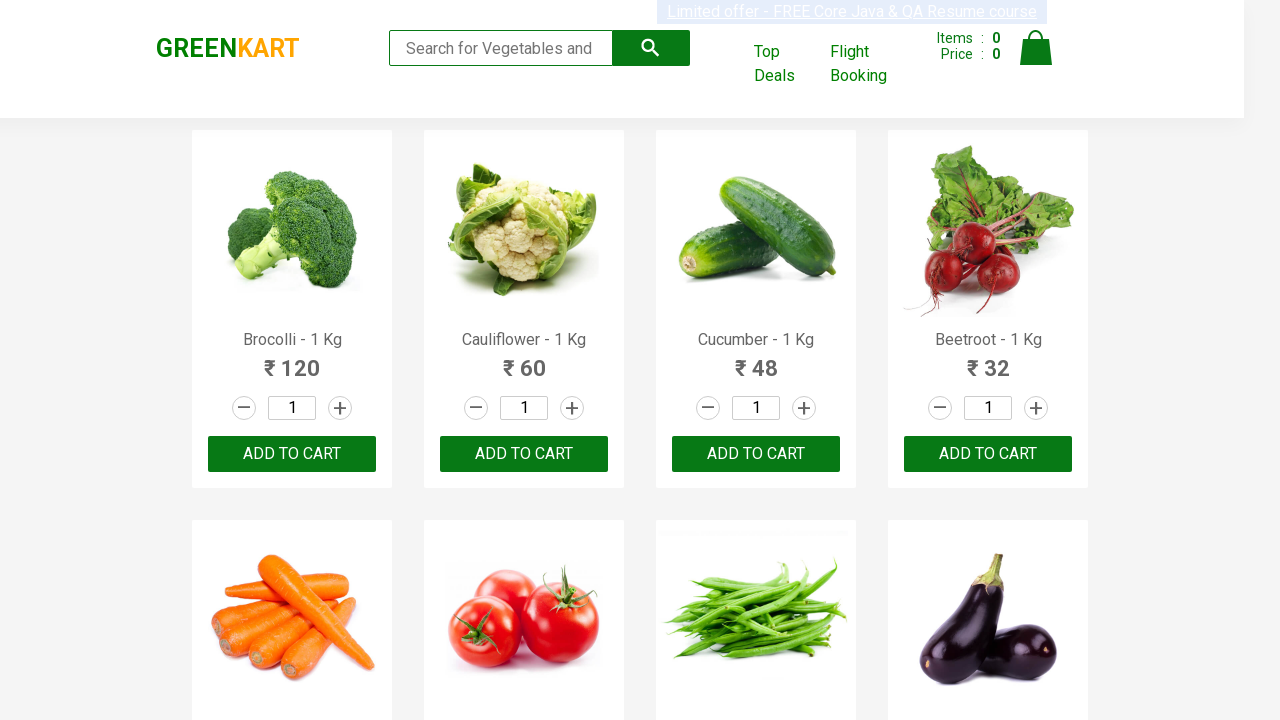

Waited for product names to load on the e-commerce page
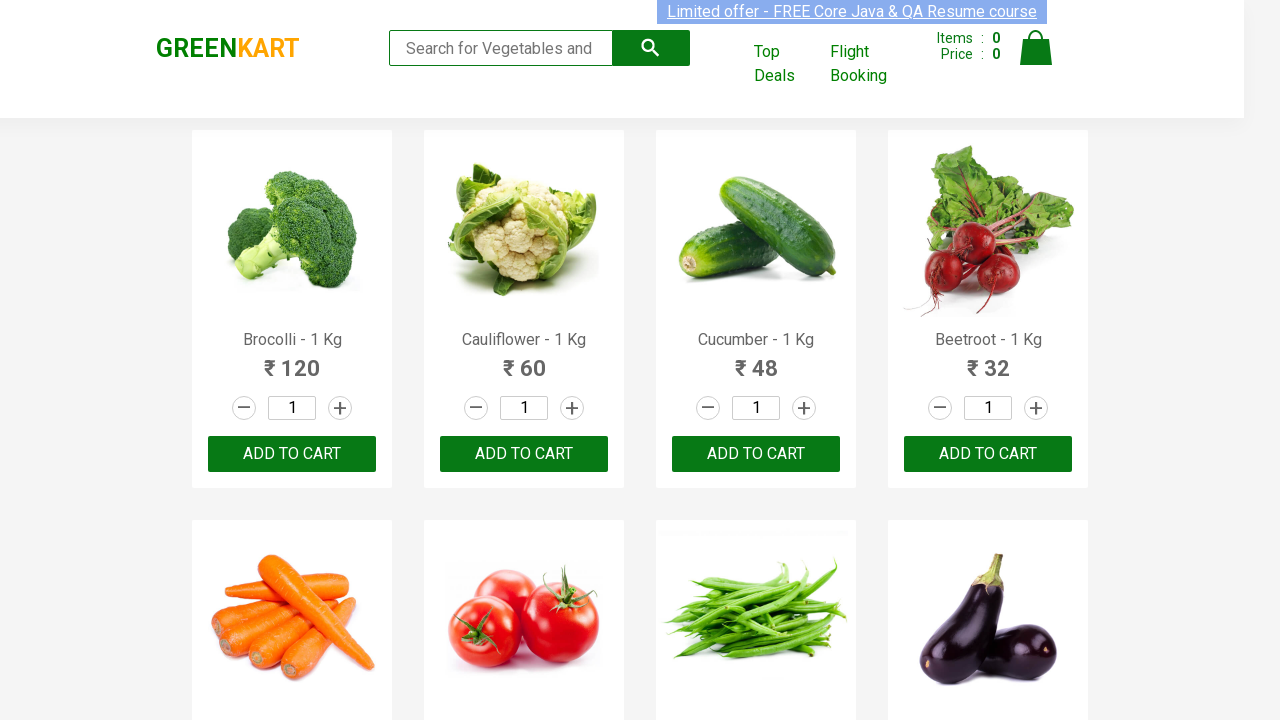

Retrieved all product elements from the page
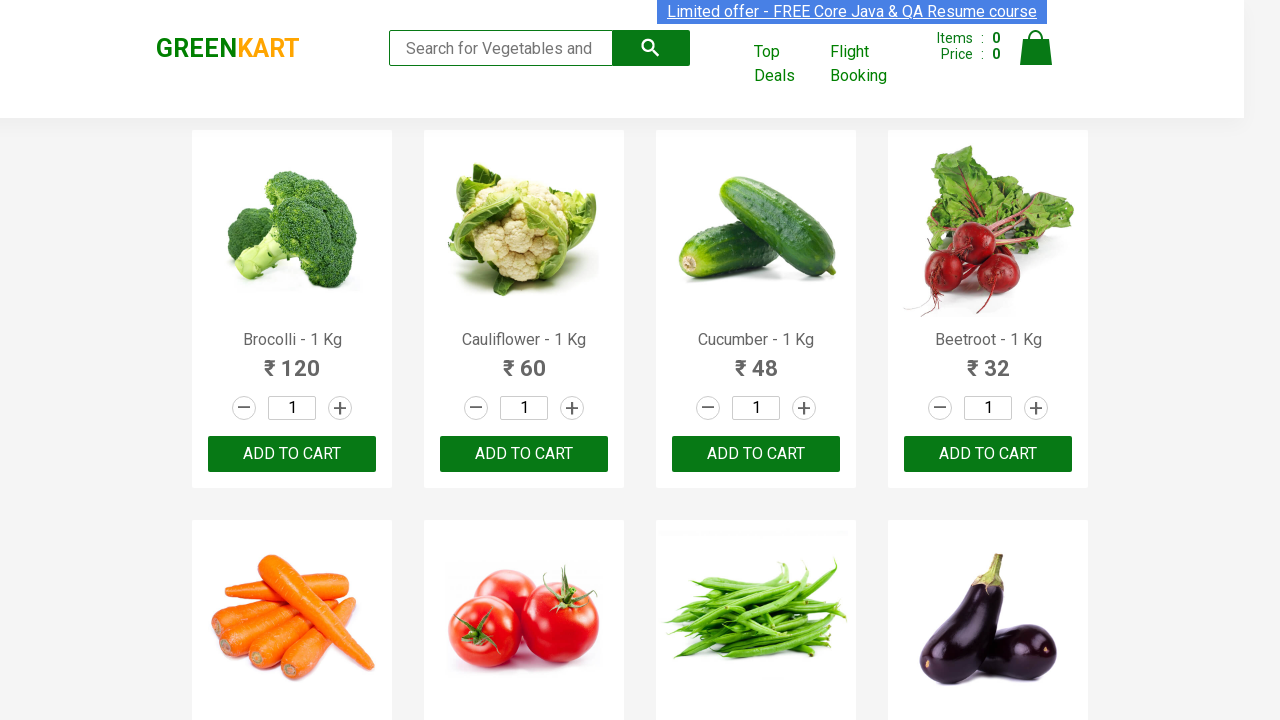

Extracted product name: Brocolli
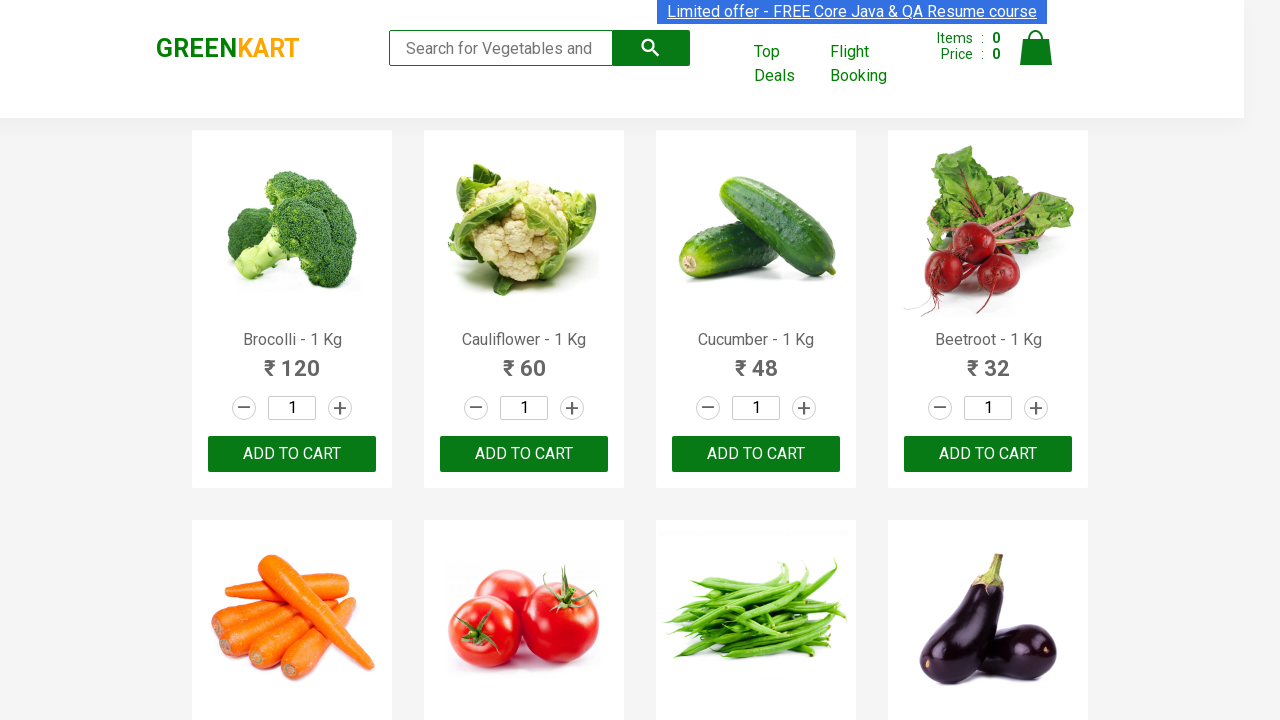

Clicked 'Add to Cart' button for Brocolli at (292, 454) on xpath=//div[@class='product-action']/button >> nth=0
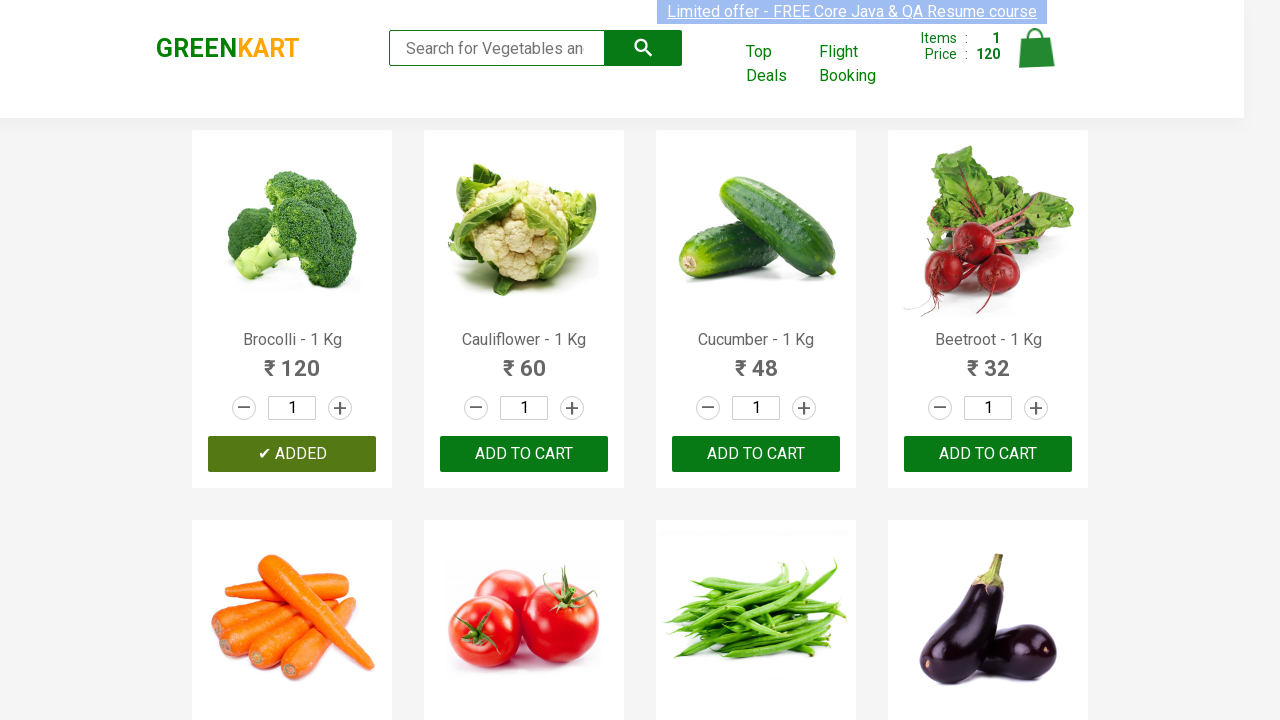

Extracted product name: Cauliflower
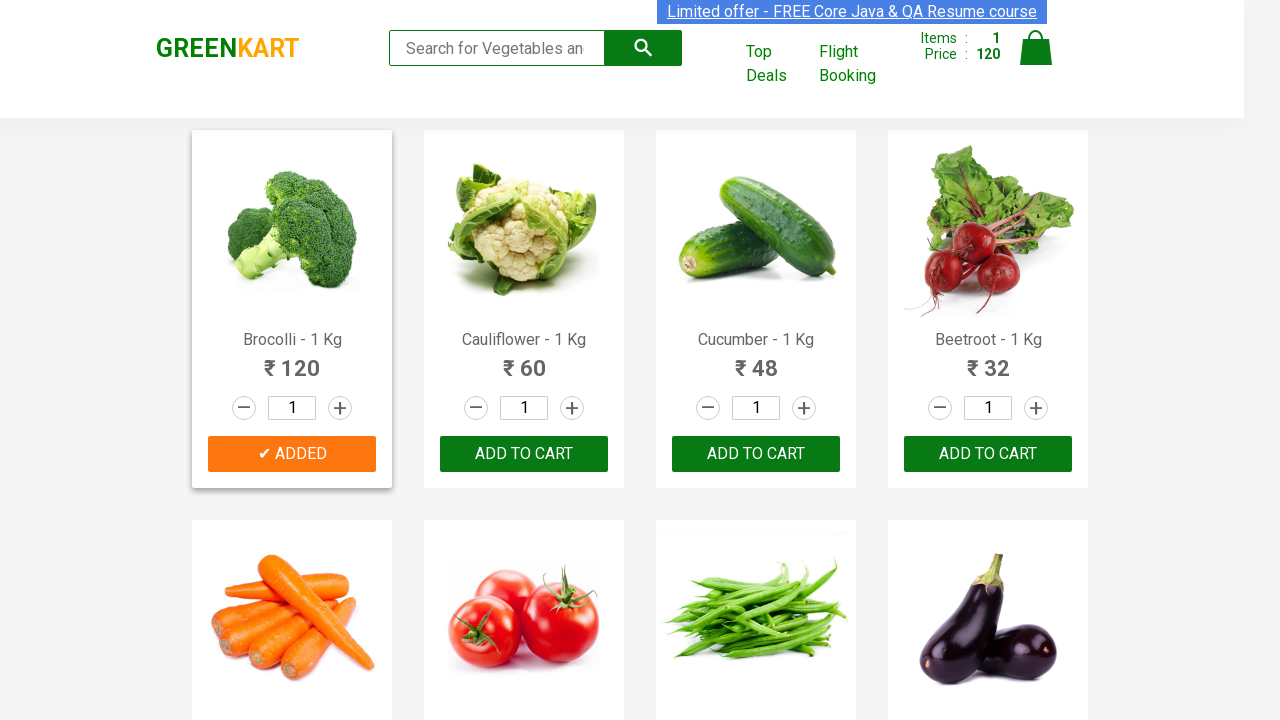

Extracted product name: Cucumber
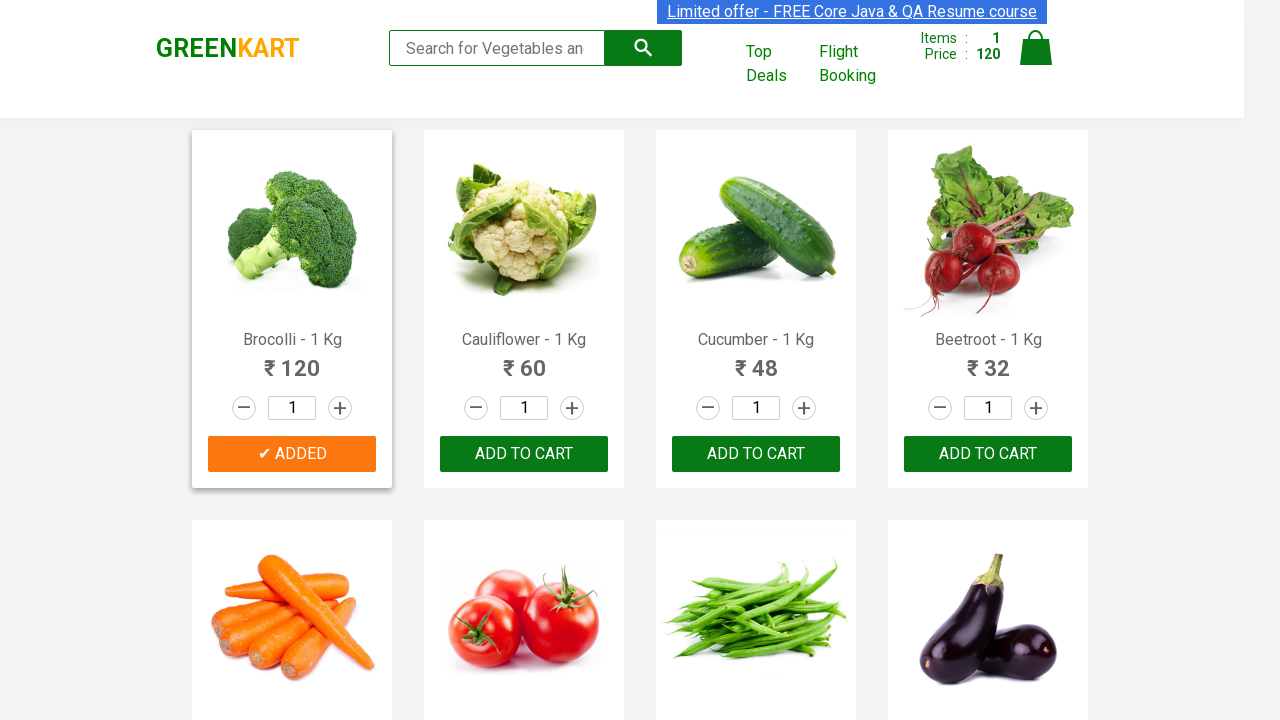

Clicked 'Add to Cart' button for Cucumber at (756, 454) on xpath=//div[@class='product-action']/button >> nth=2
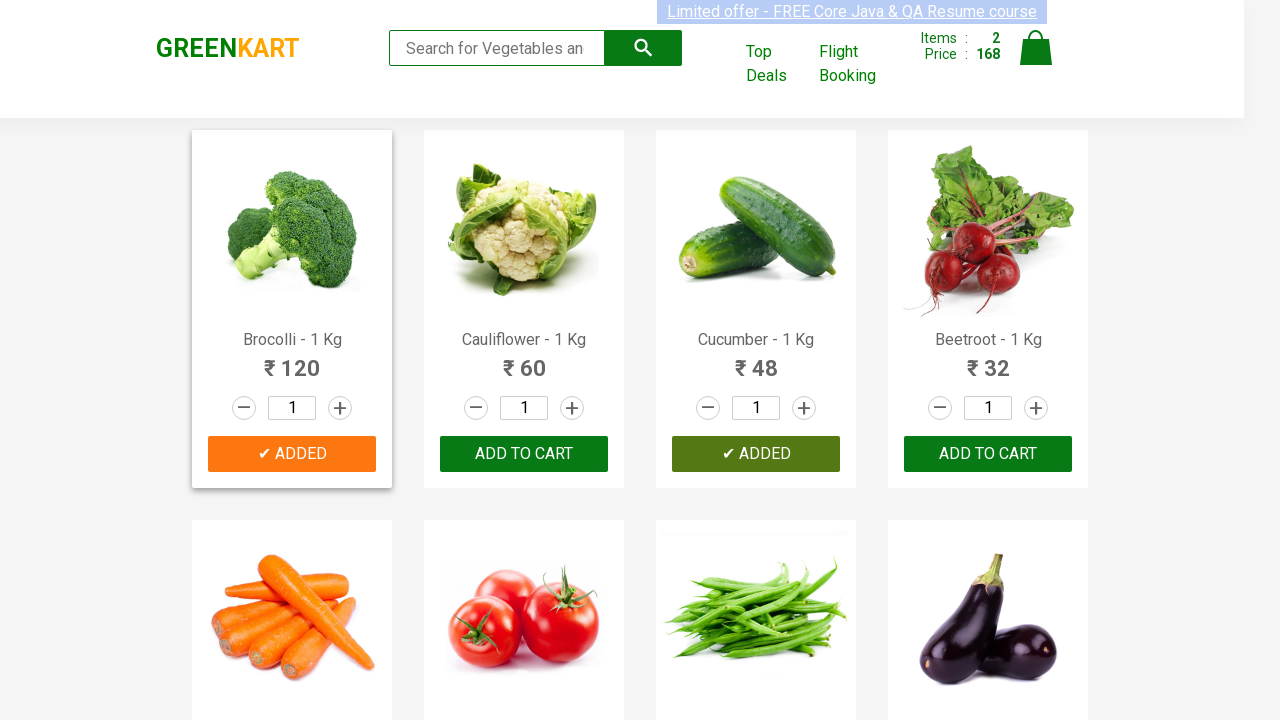

Extracted product name: Beetroot
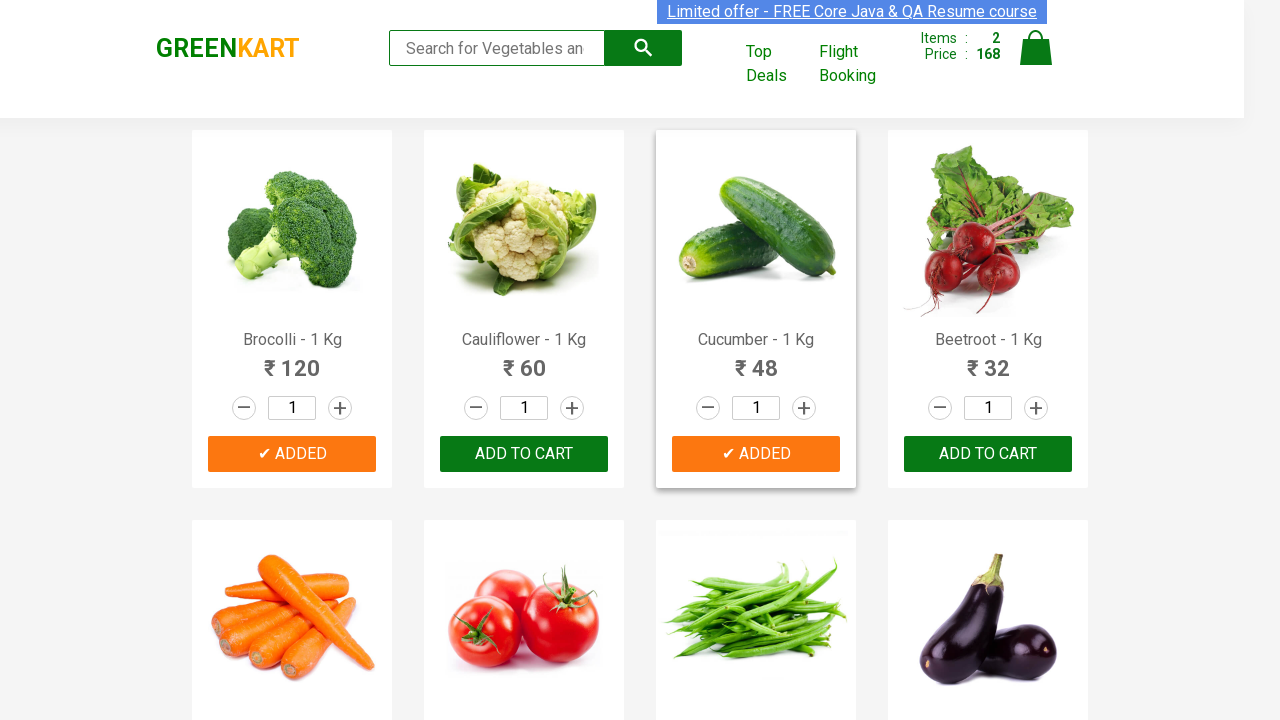

Clicked 'Add to Cart' button for Beetroot at (988, 454) on xpath=//div[@class='product-action']/button >> nth=3
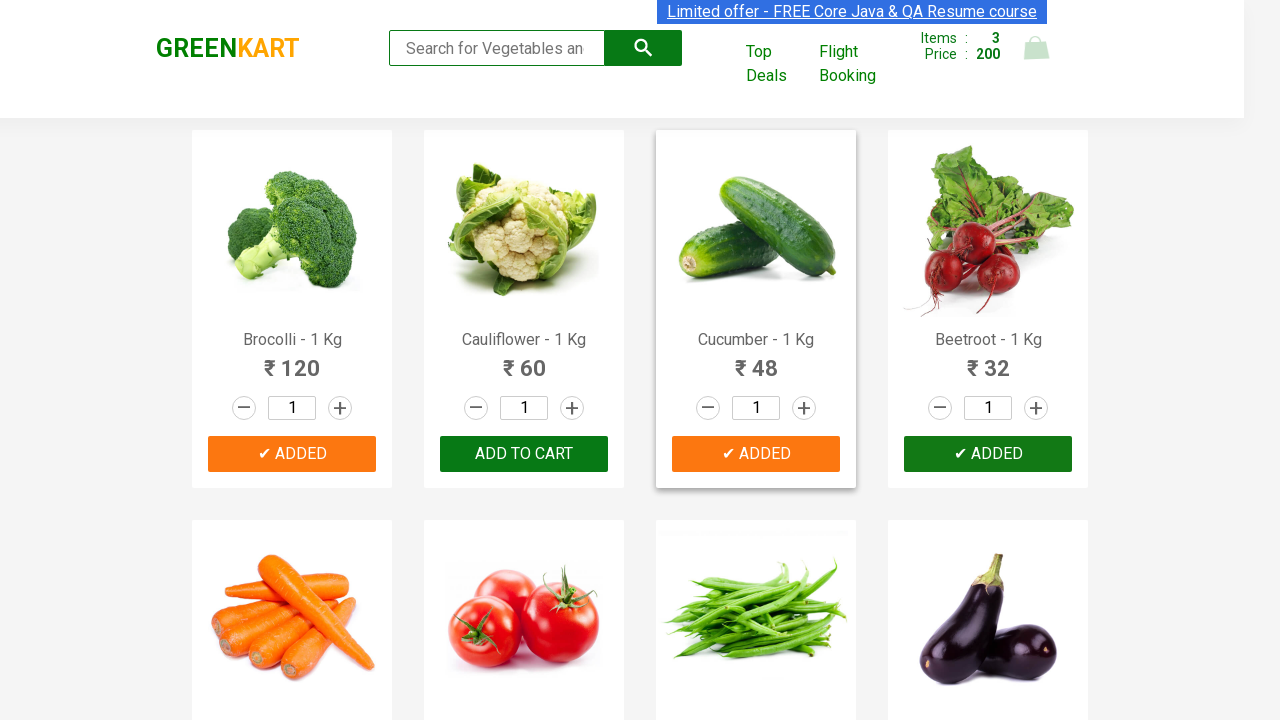

All 3 required items have been added to cart
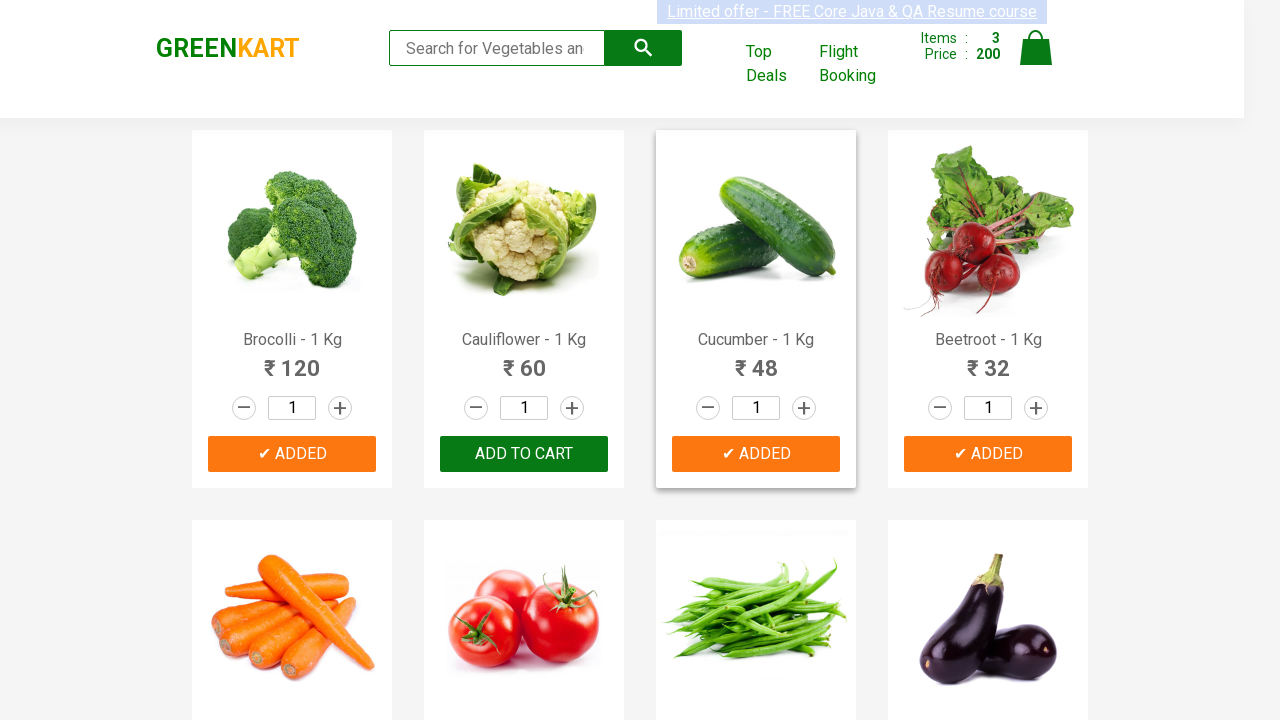

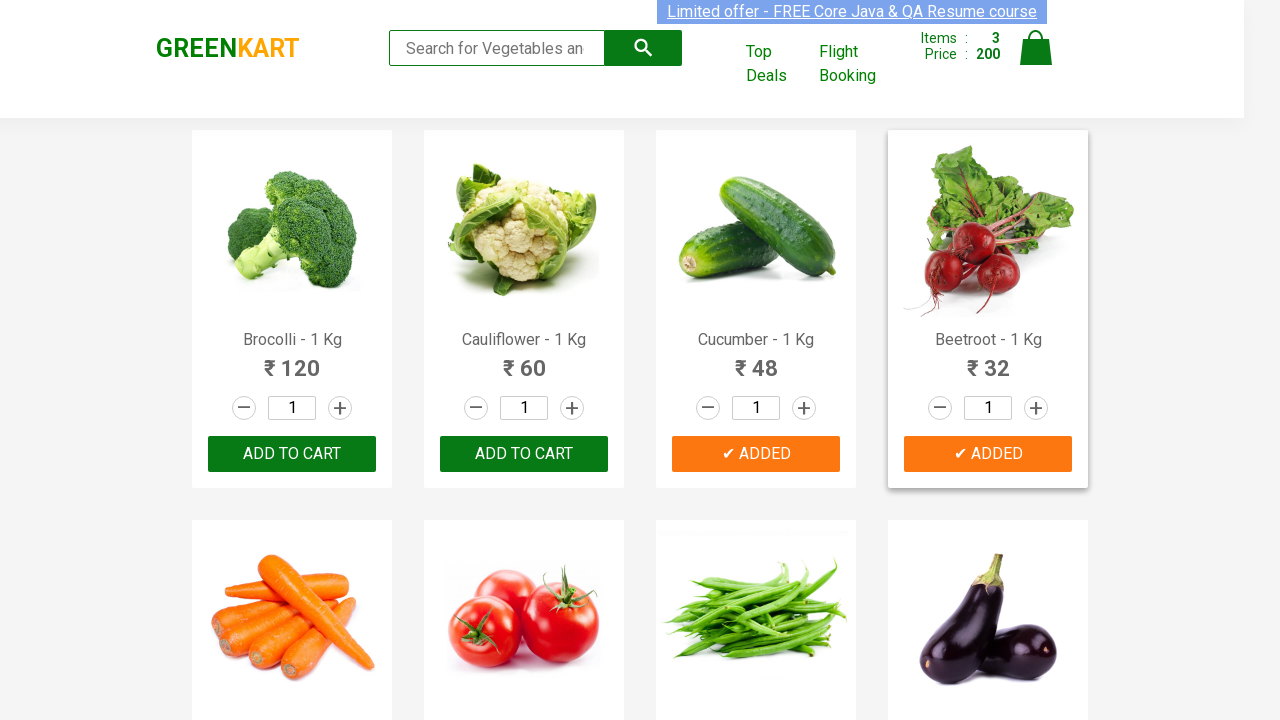